Opens the Barclays UK banking website and verifies the page loads successfully

Starting URL: https://www.barclays.co.uk/

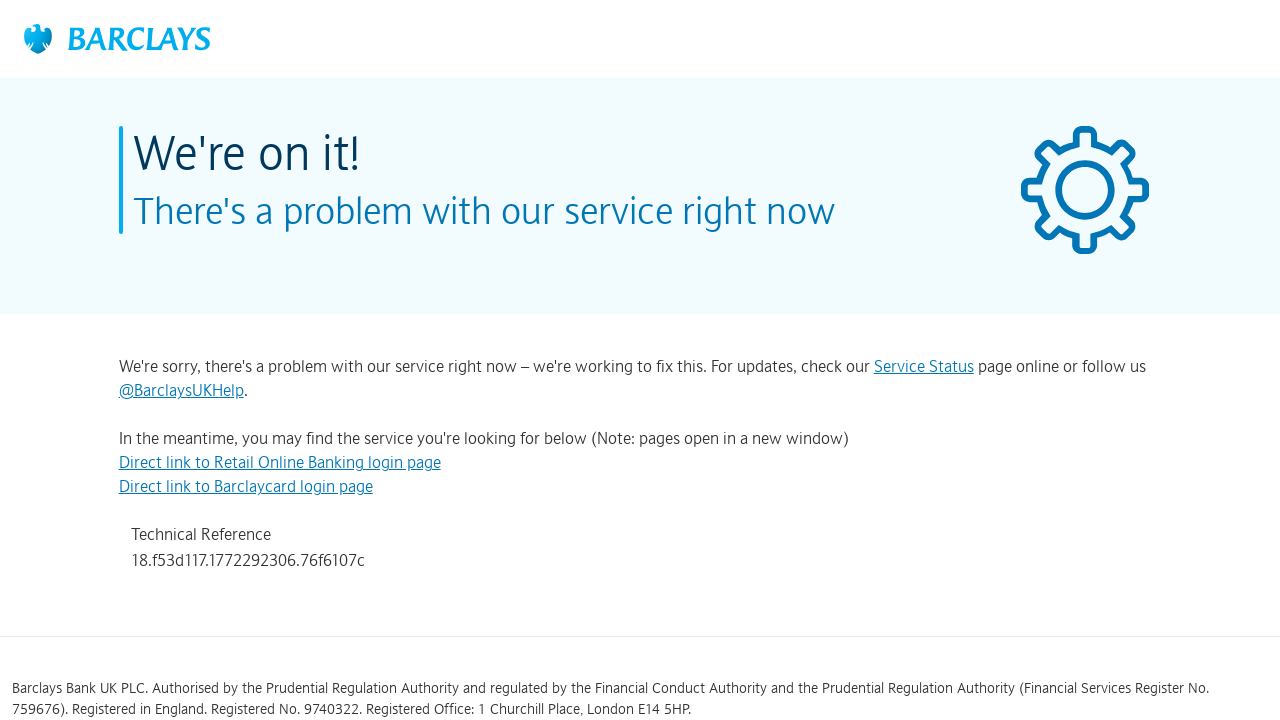

Set viewport size to 1920x1080
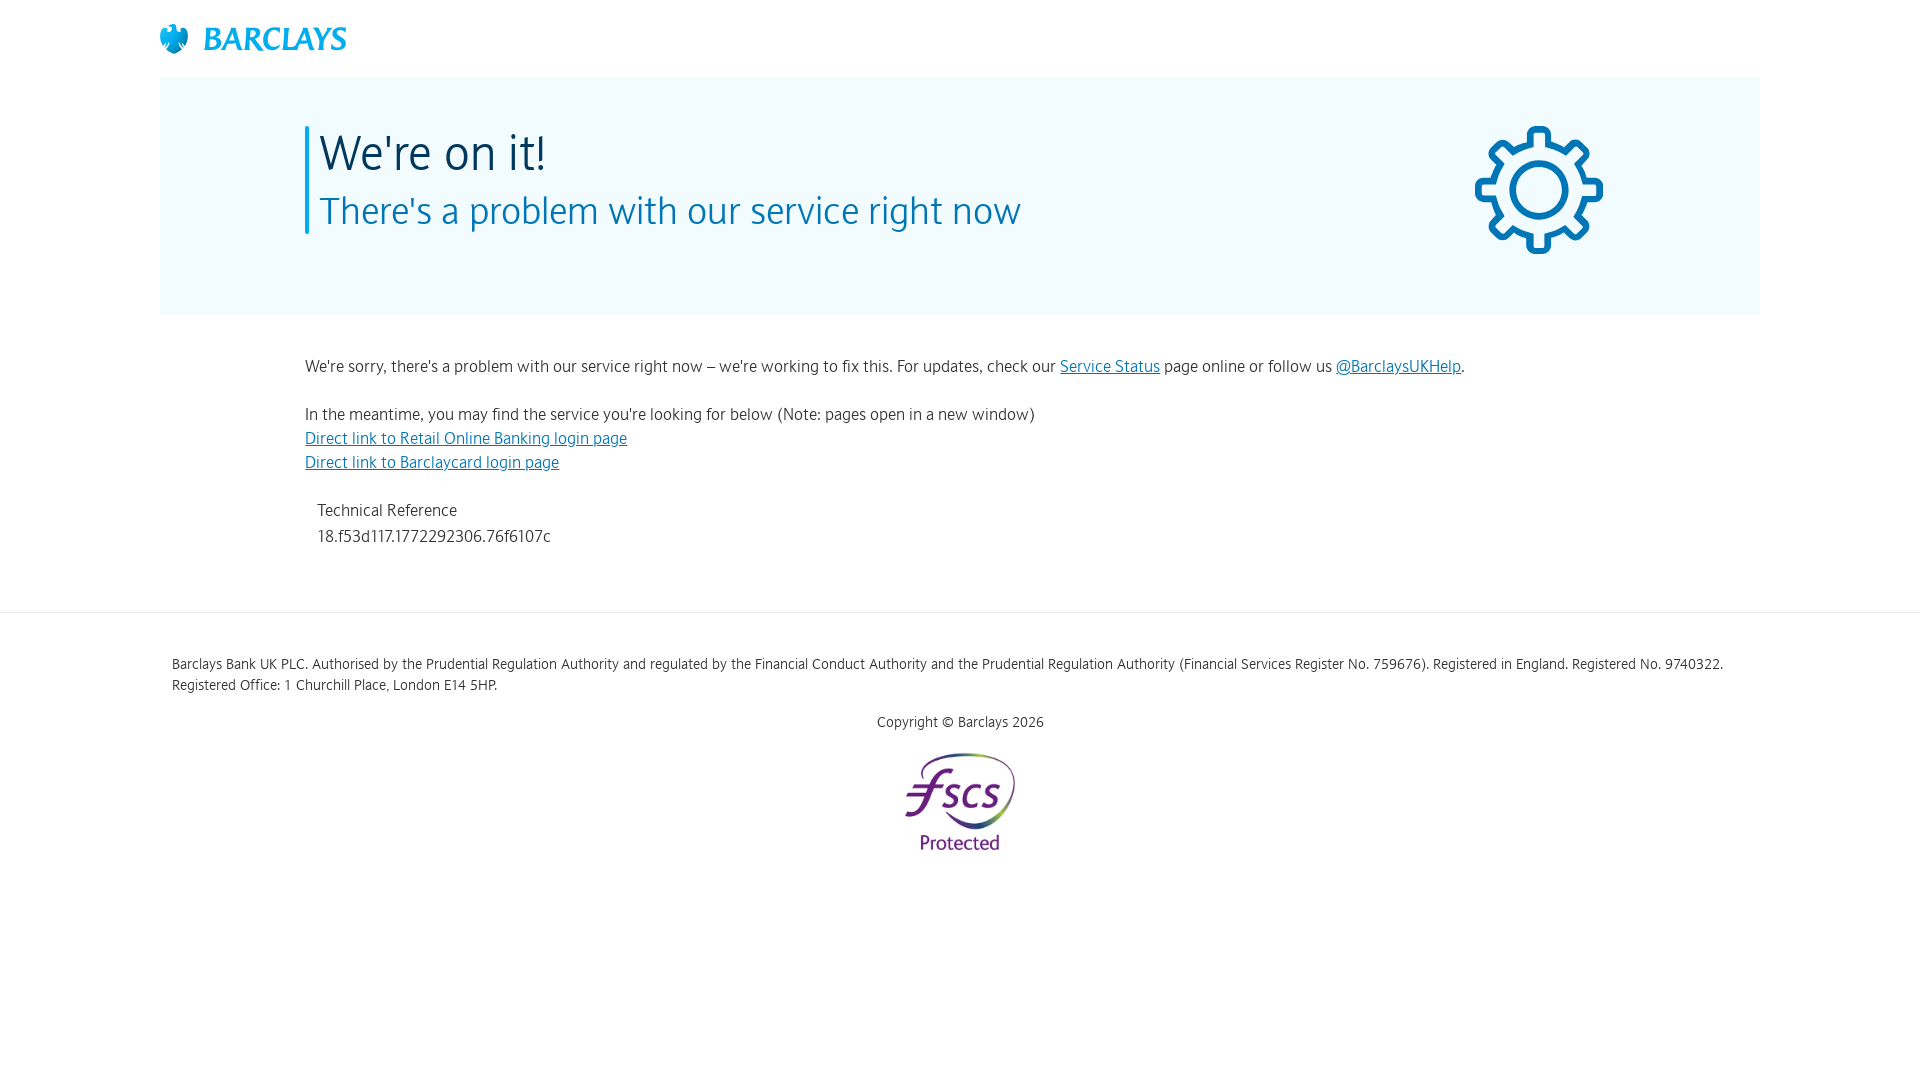

Page loaded successfully - DOM content fully loaded
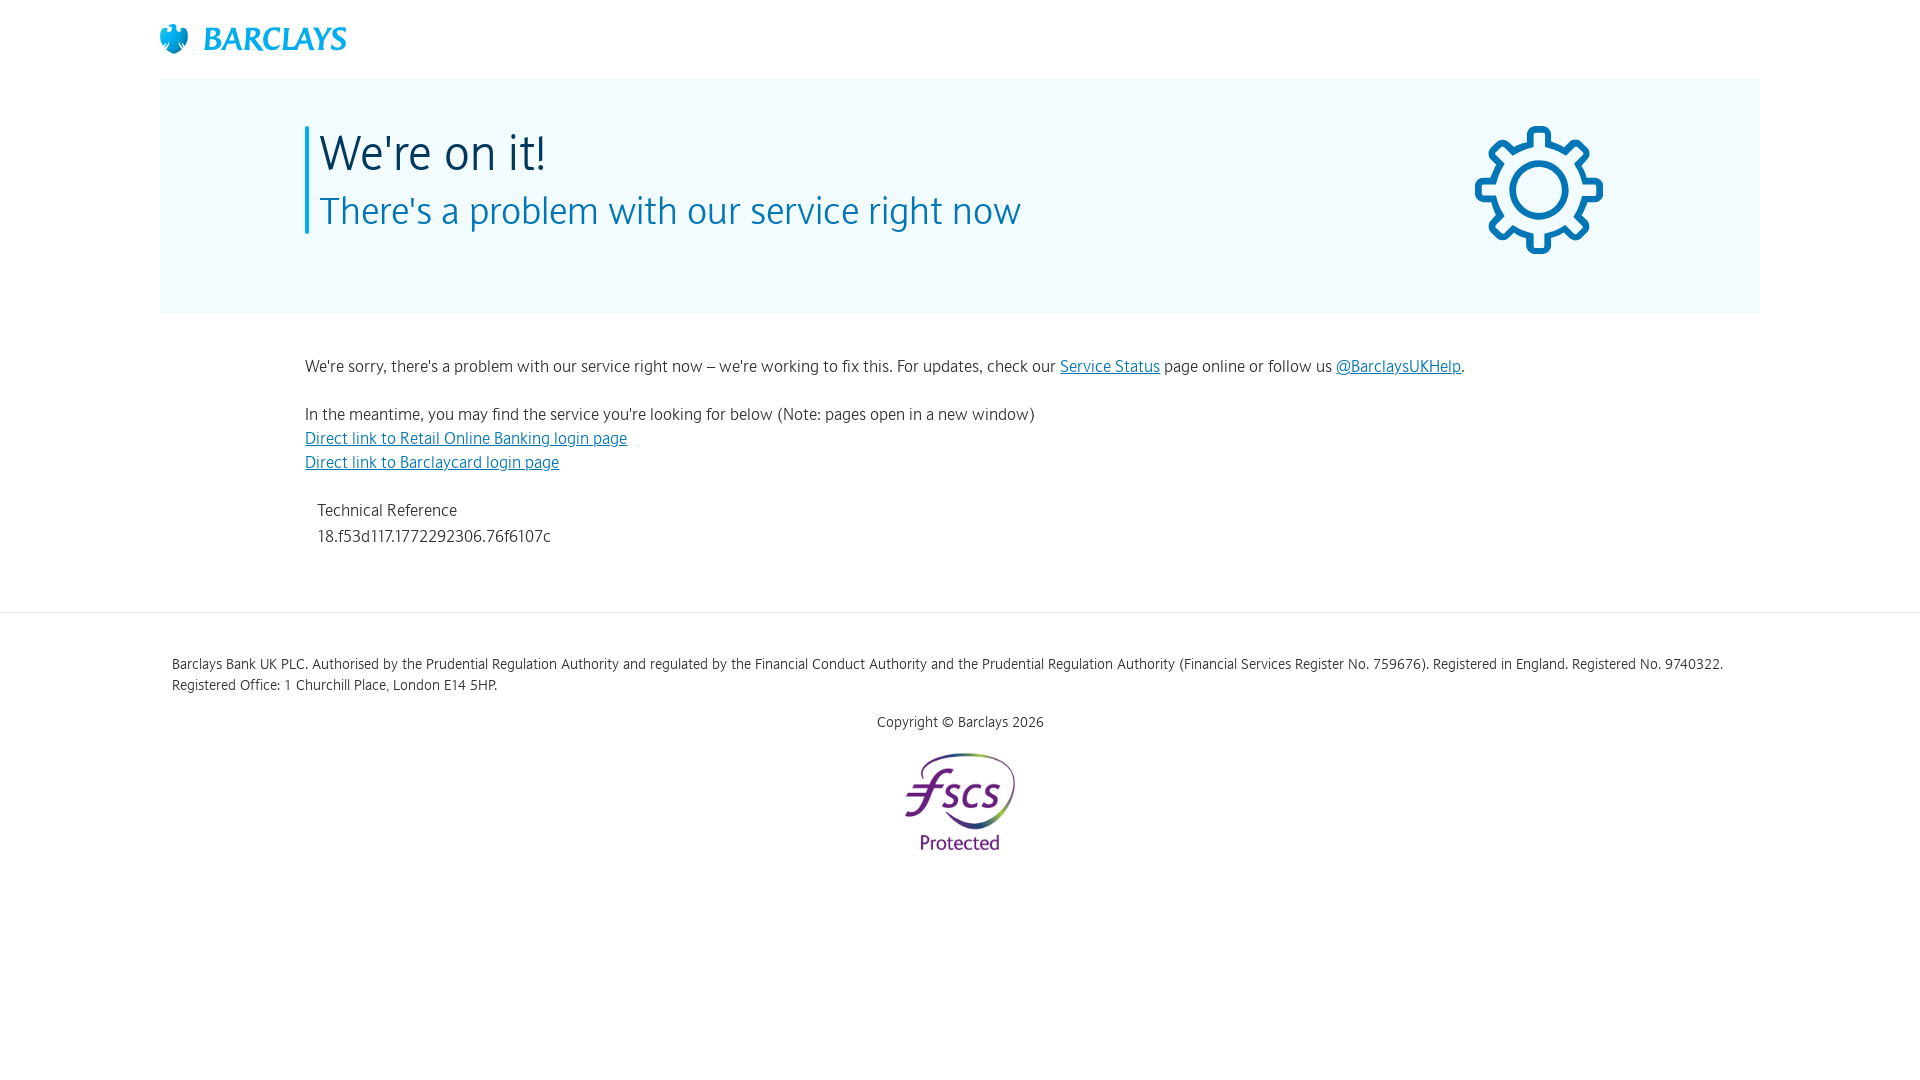

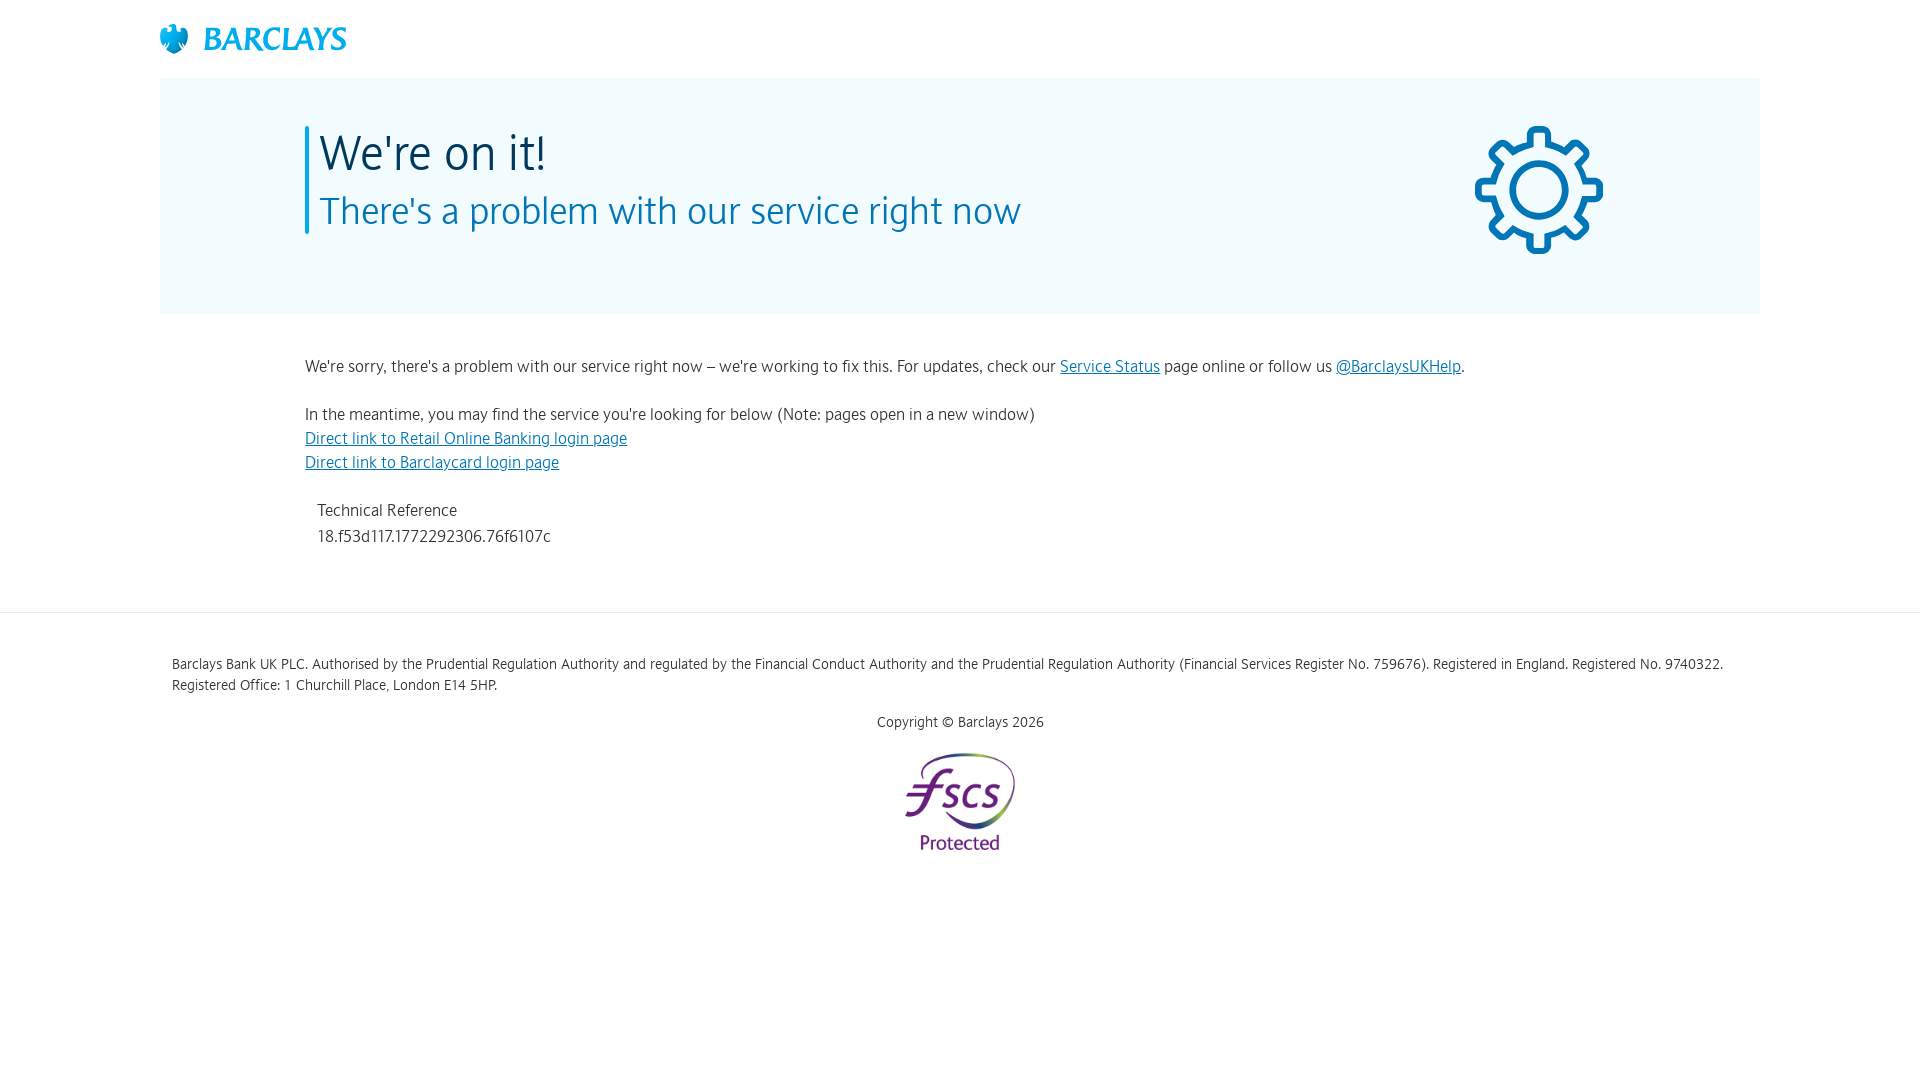